Tests e-commerce cart functionality by adding specific vegetables (Brocolli, Cucumber, Carrot) to cart, proceeding to checkout, and entering a promo code.

Starting URL: https://rahulshettyacademy.com/seleniumPractise/#/

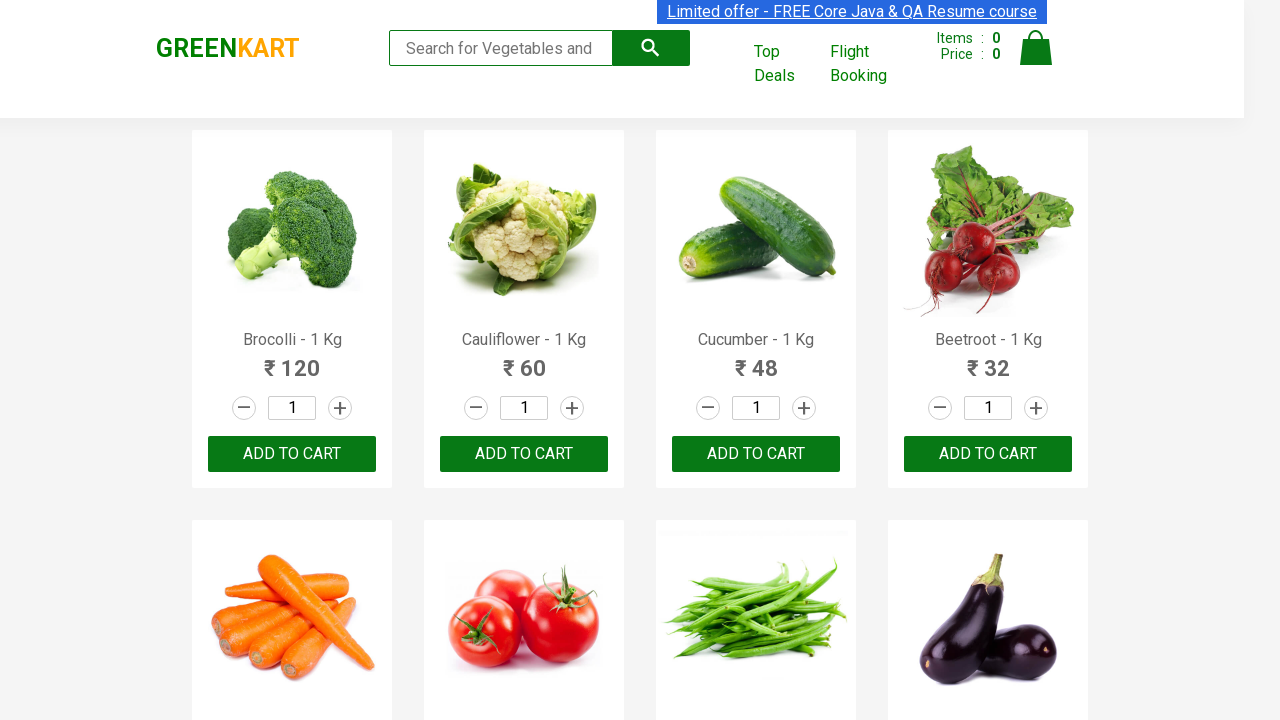

Waited for product names to load on the vegetables page
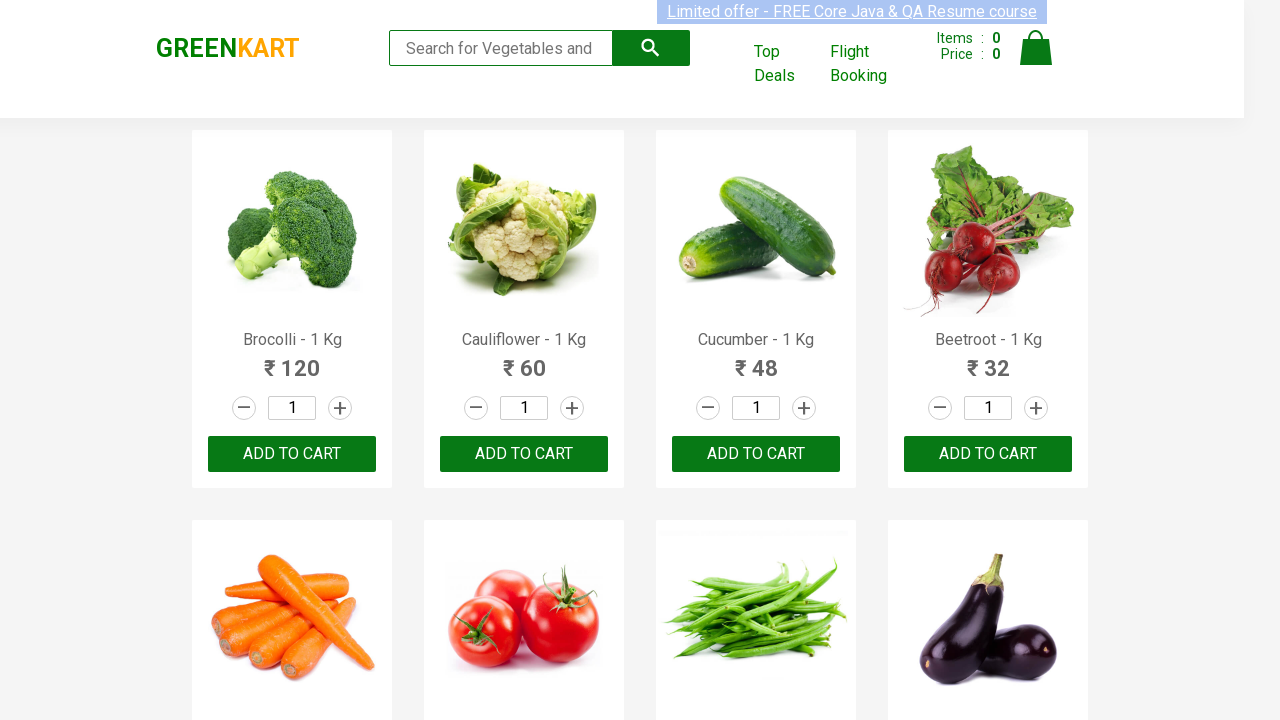

Retrieved all product elements from the page
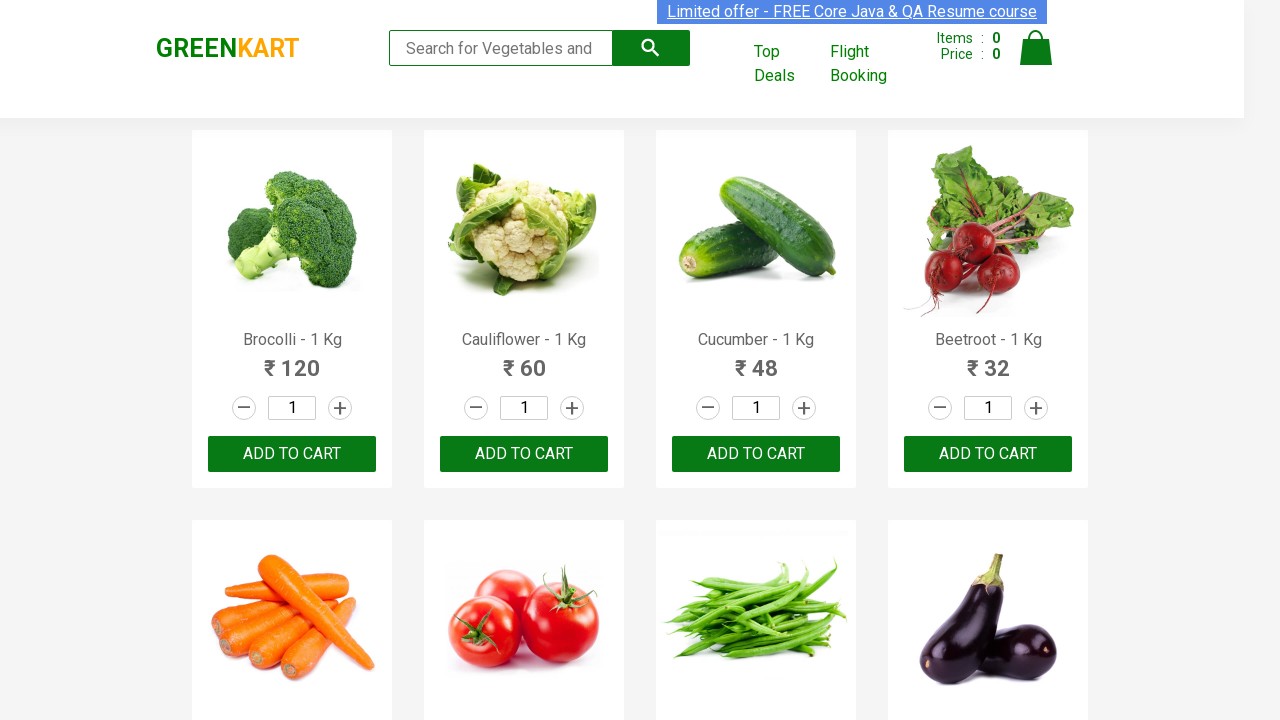

Added Brocolli to cart at (292, 454) on div.product-action button >> nth=0
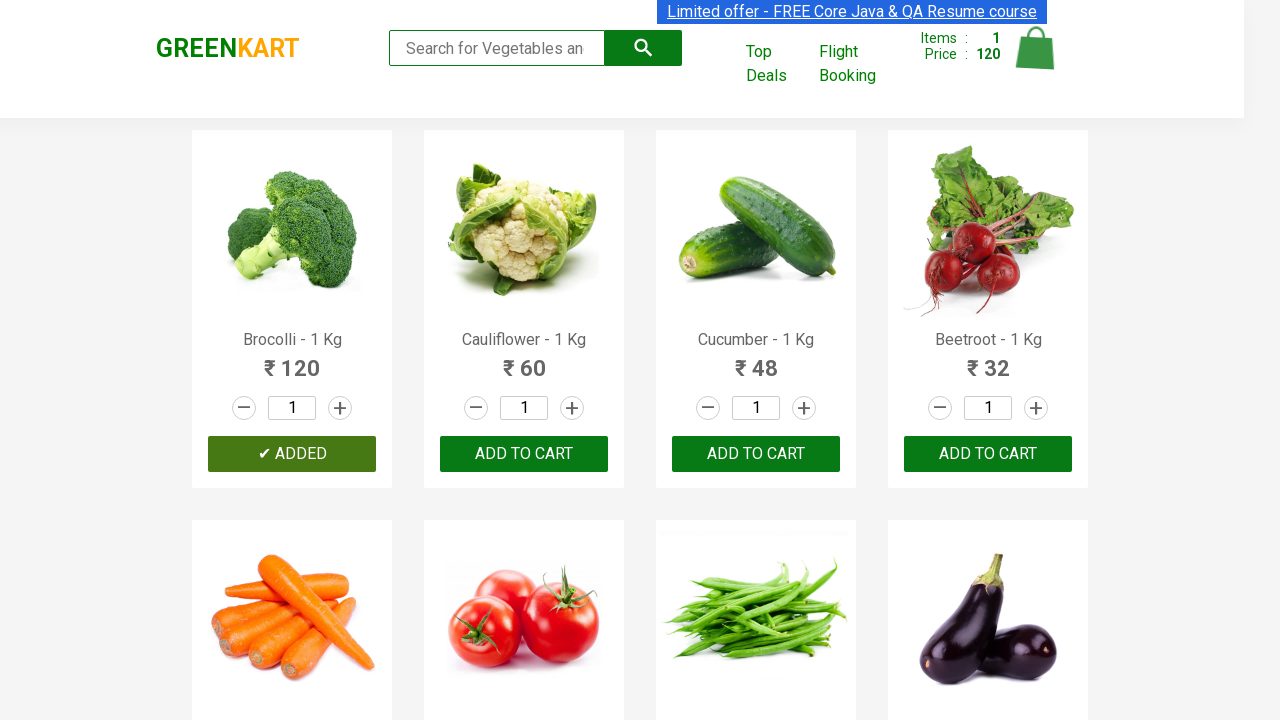

Added Cucumber to cart at (756, 454) on div.product-action button >> nth=2
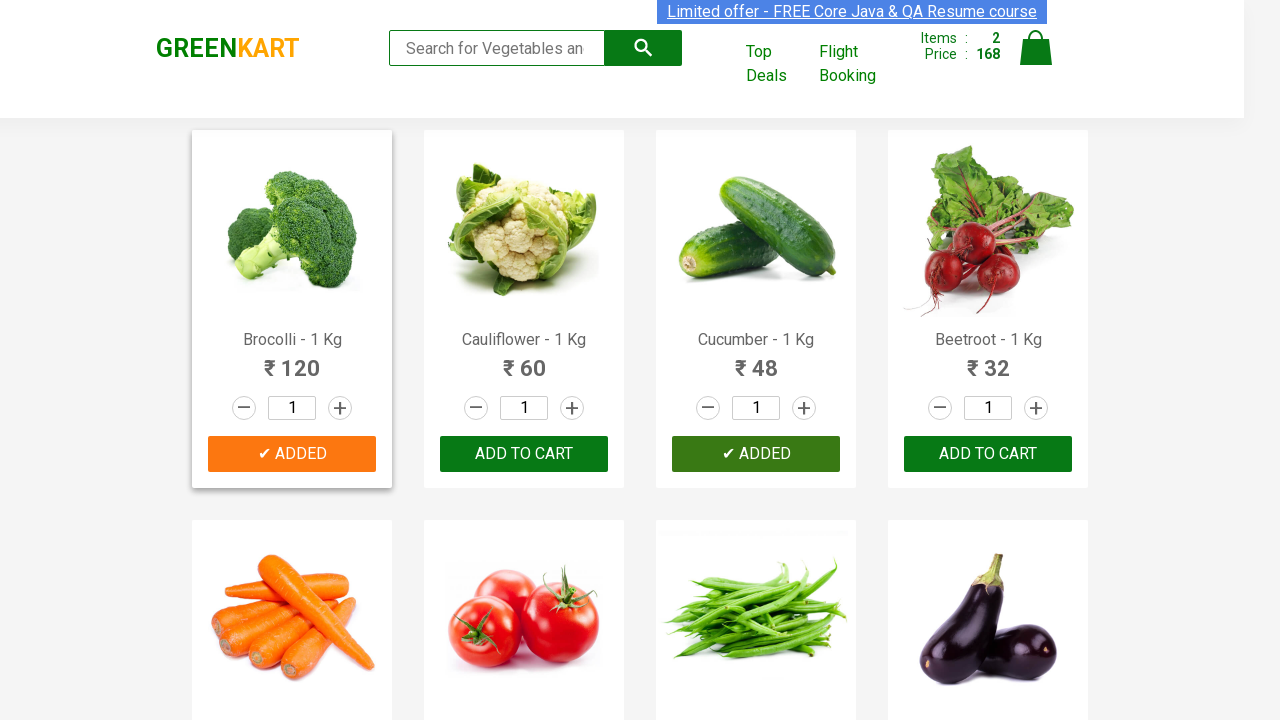

Added Carrot to cart at (292, 360) on div.product-action button >> nth=4
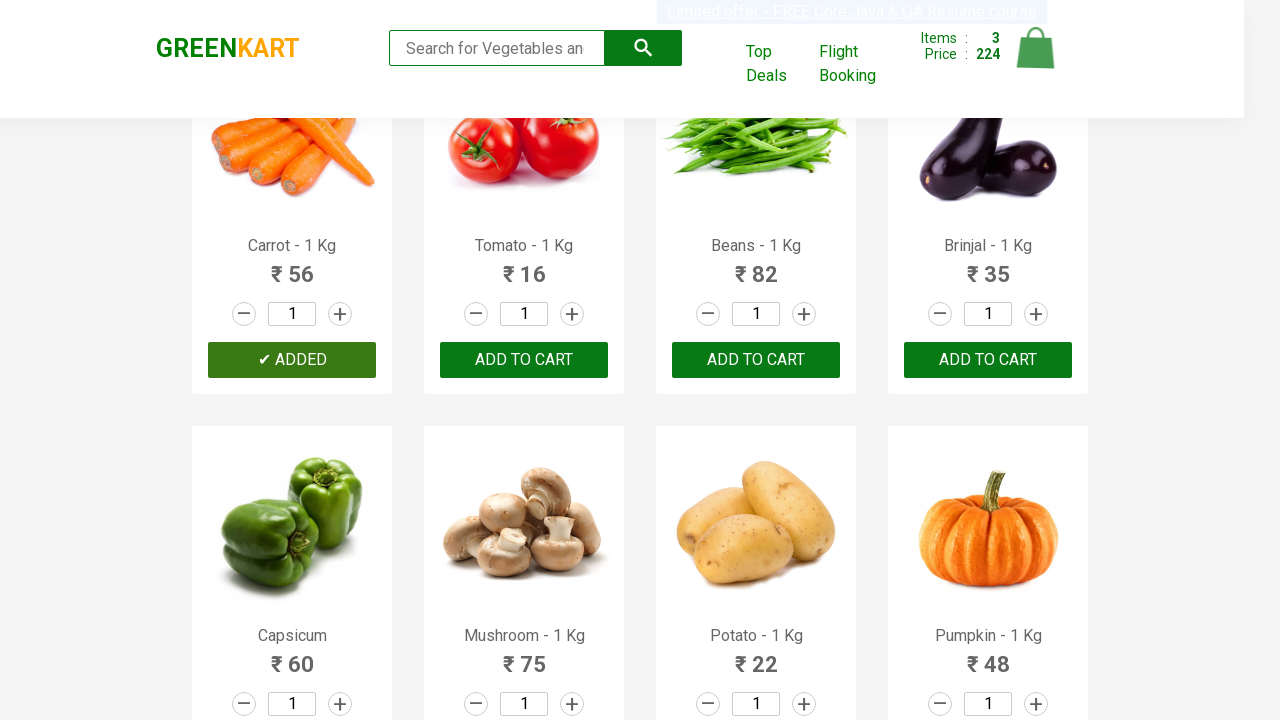

Clicked on the cart icon to view cart at (1036, 48) on img[alt='Cart']
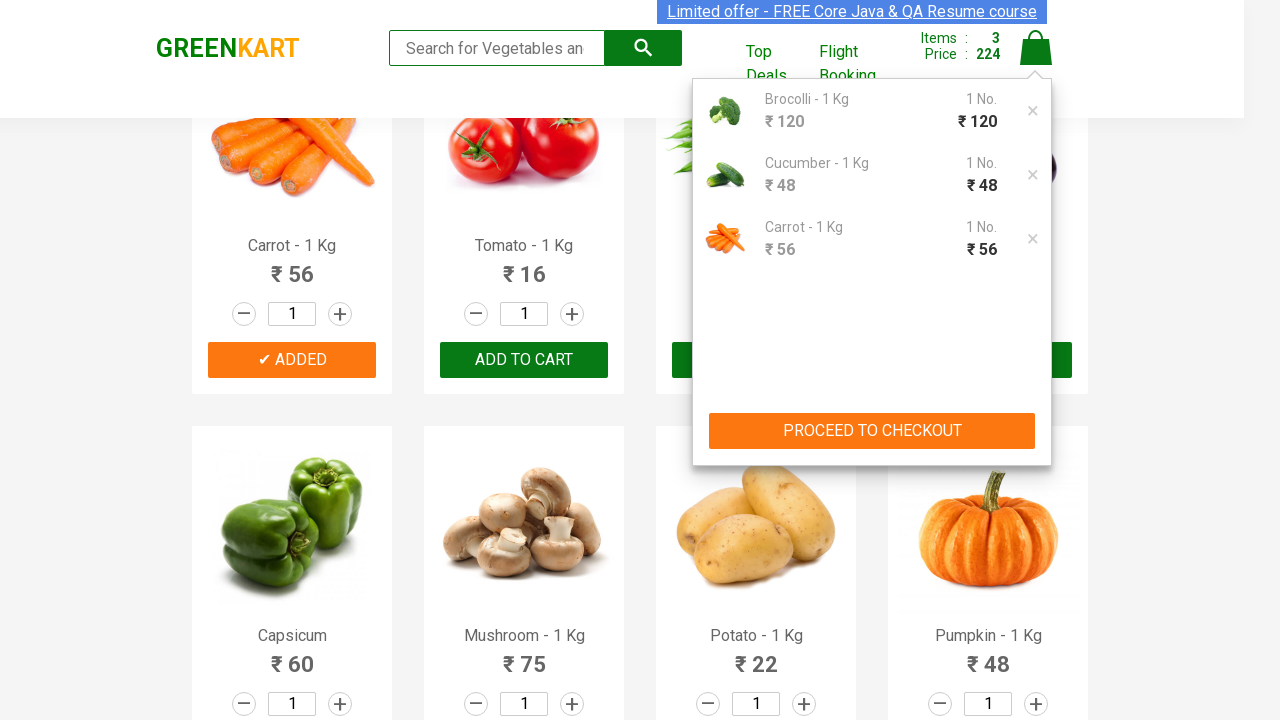

Clicked 'PROCEED TO CHECKOUT' button at (872, 431) on xpath=//button[text()='PROCEED TO CHECKOUT']
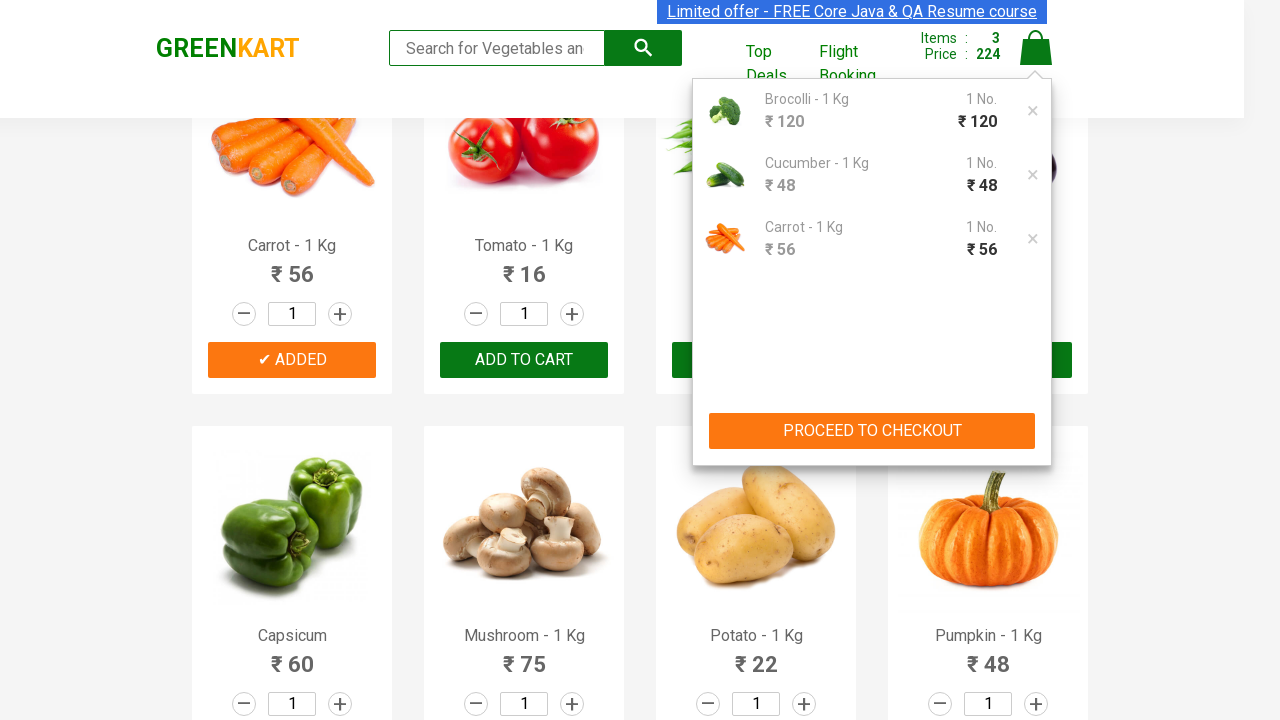

Checkout page loaded with promo code input field visible
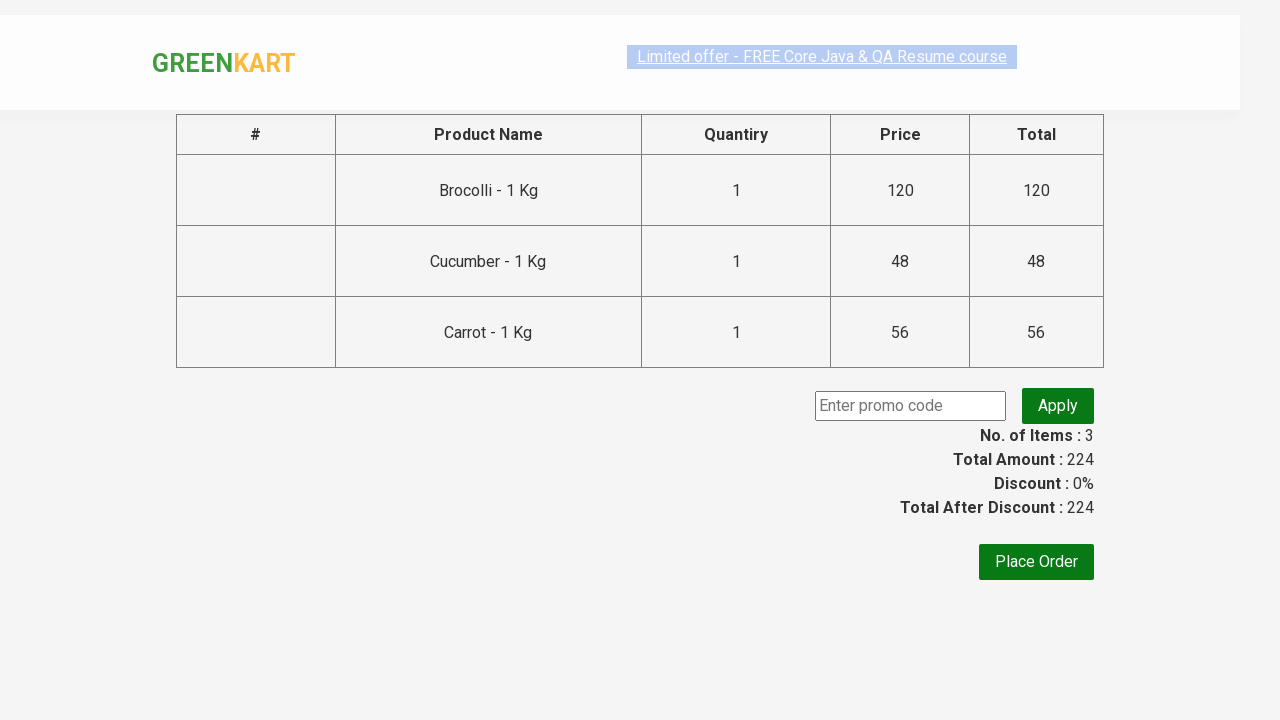

Entered promo code 'rahulshettyacademy' in the promo code field on input.promoCode
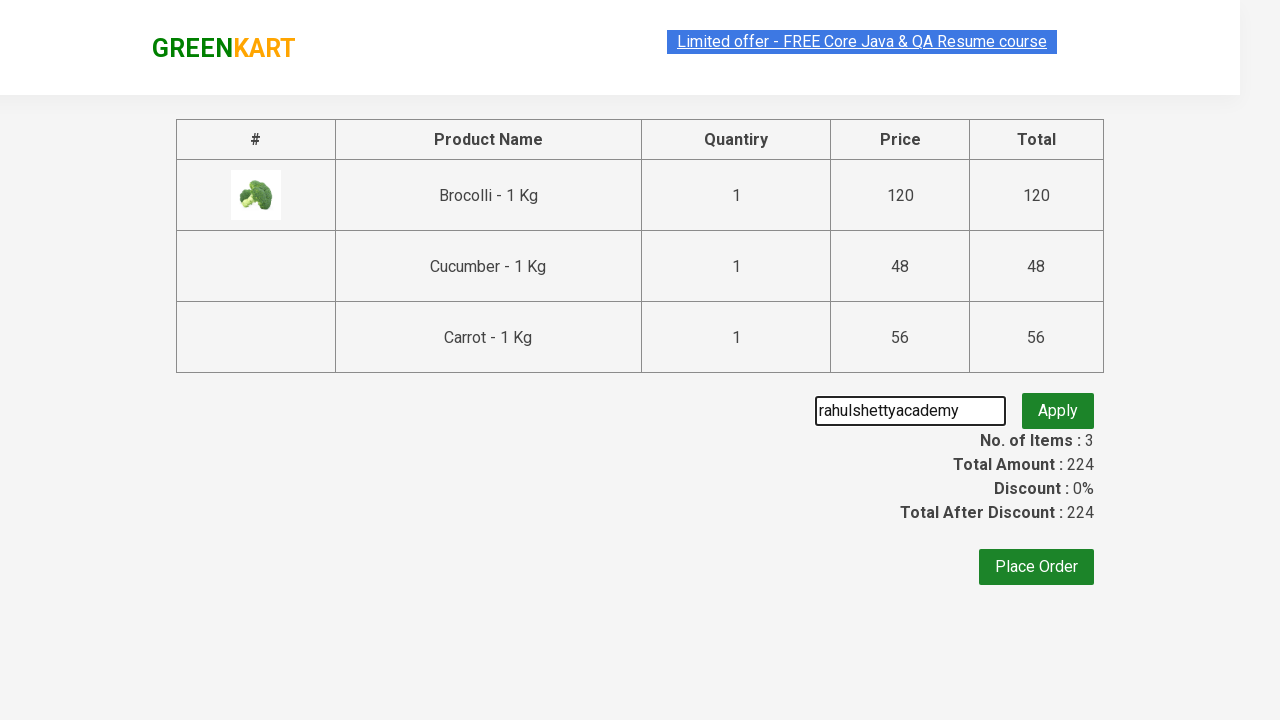

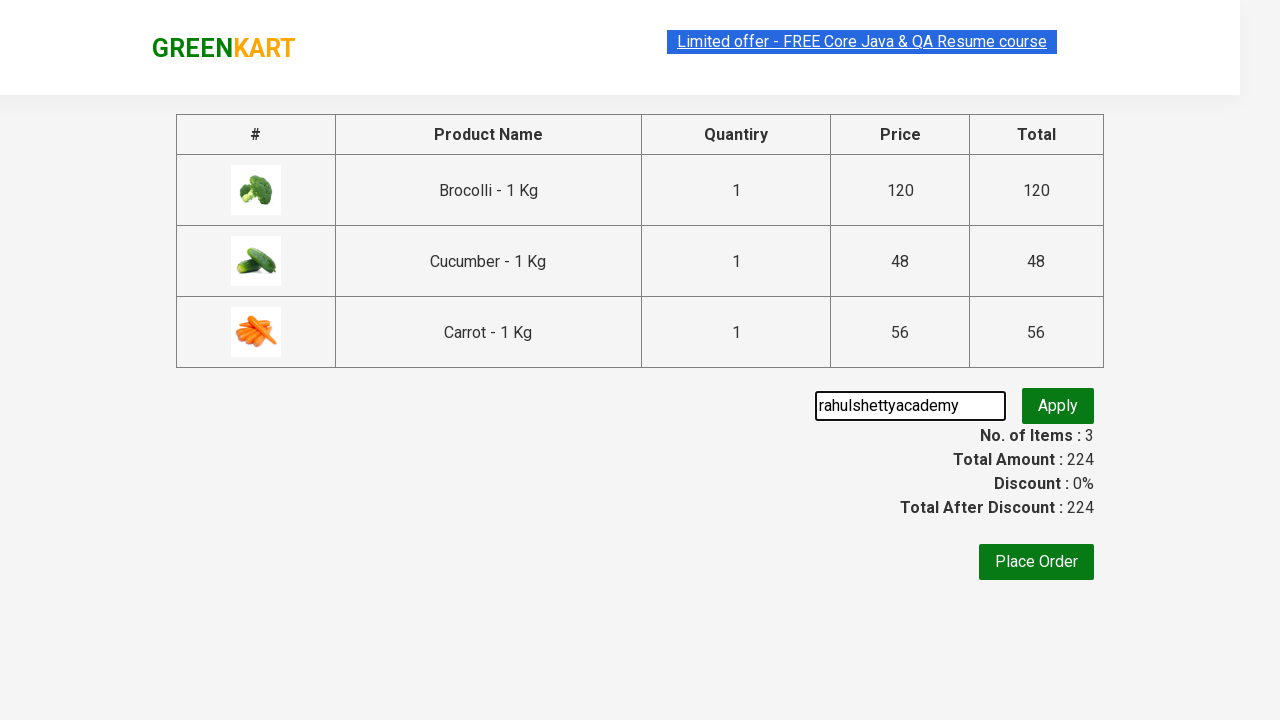